Verifies Contact tab redirects to Contact page by clicking on it

Starting URL: https://quantumitinnovation.com/

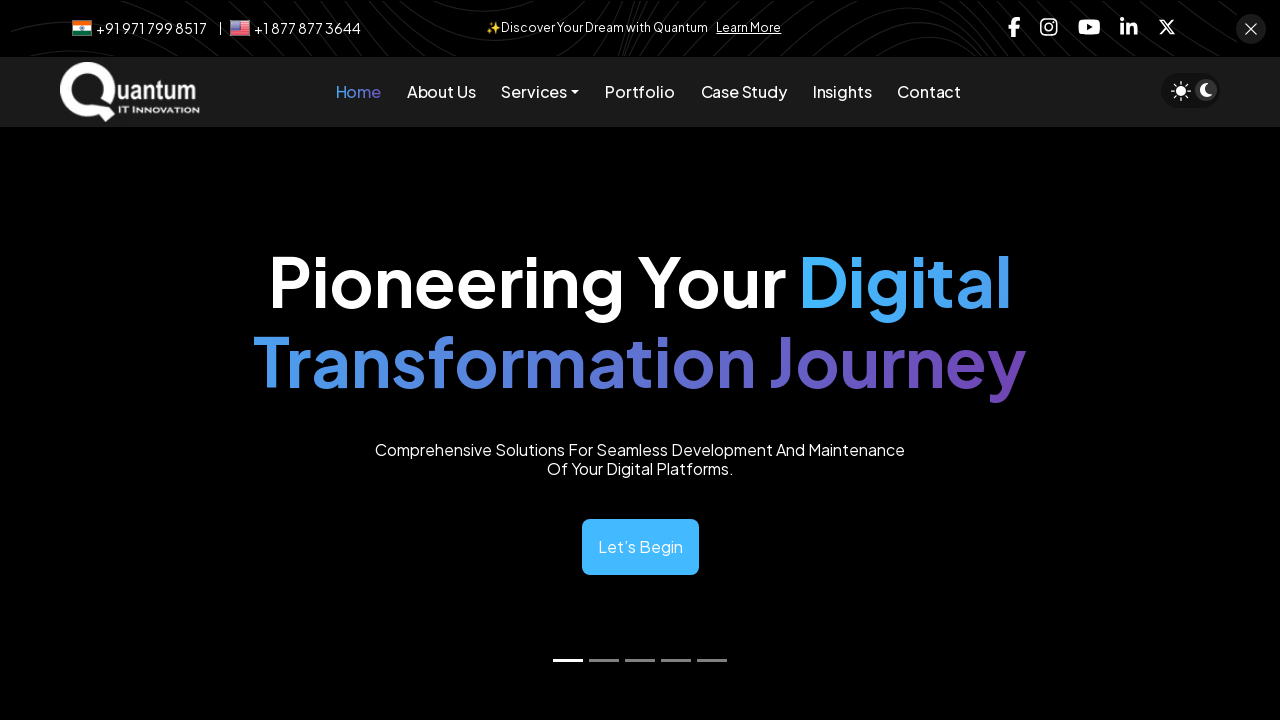

Contact tab element became visible
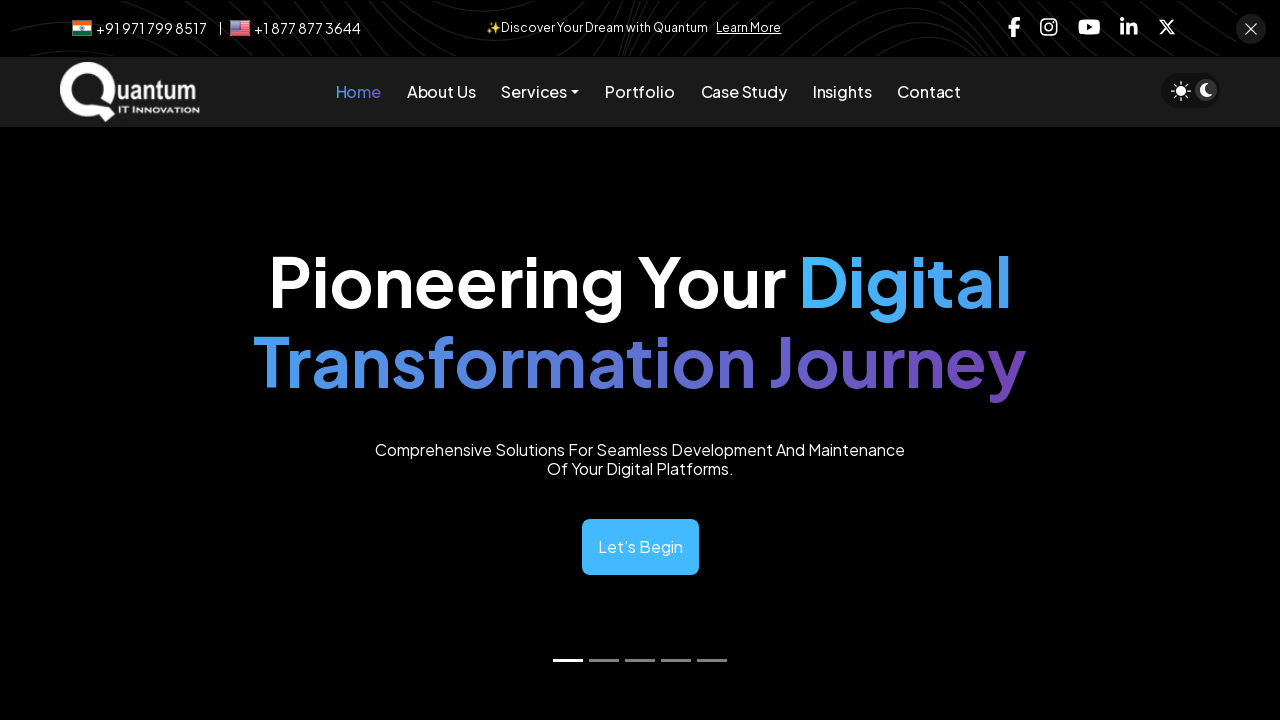

Clicked Contact tab to navigate to Contact page at (744, 92) on xpath=//*[@id='navbarSupportedContent']/ul/li[5]/a/span
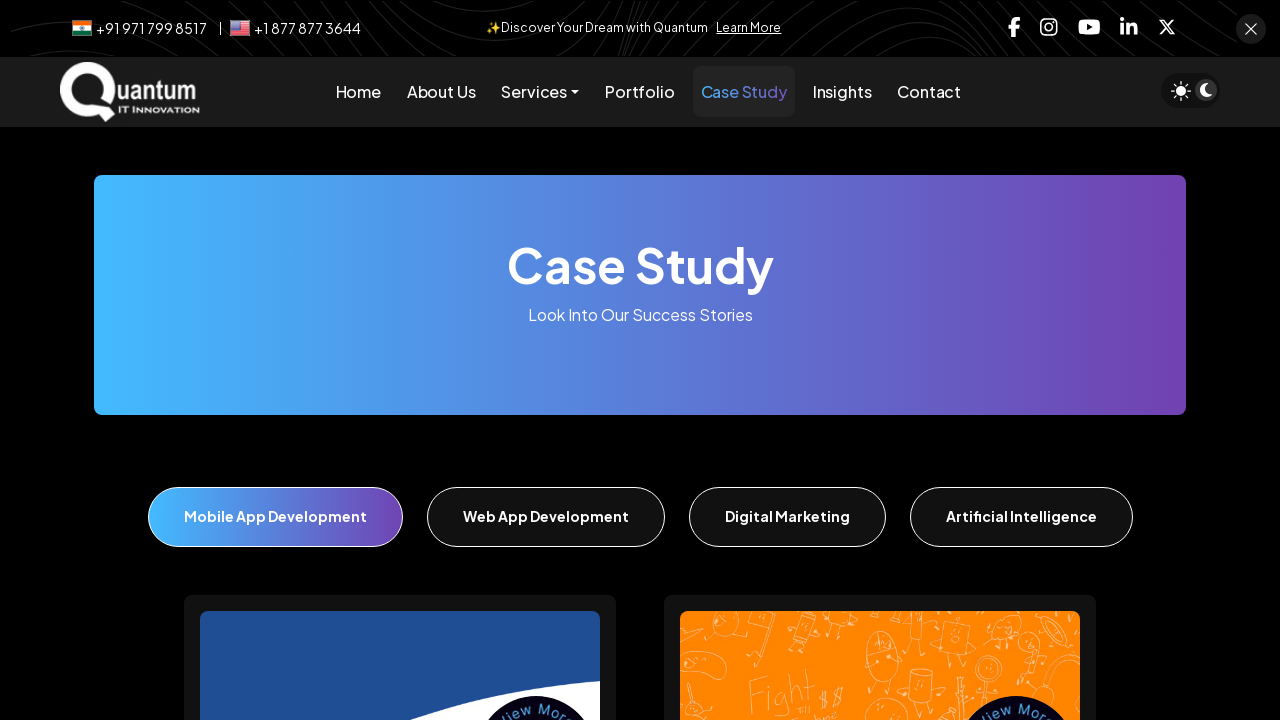

Verified Contact tab is still visible after click
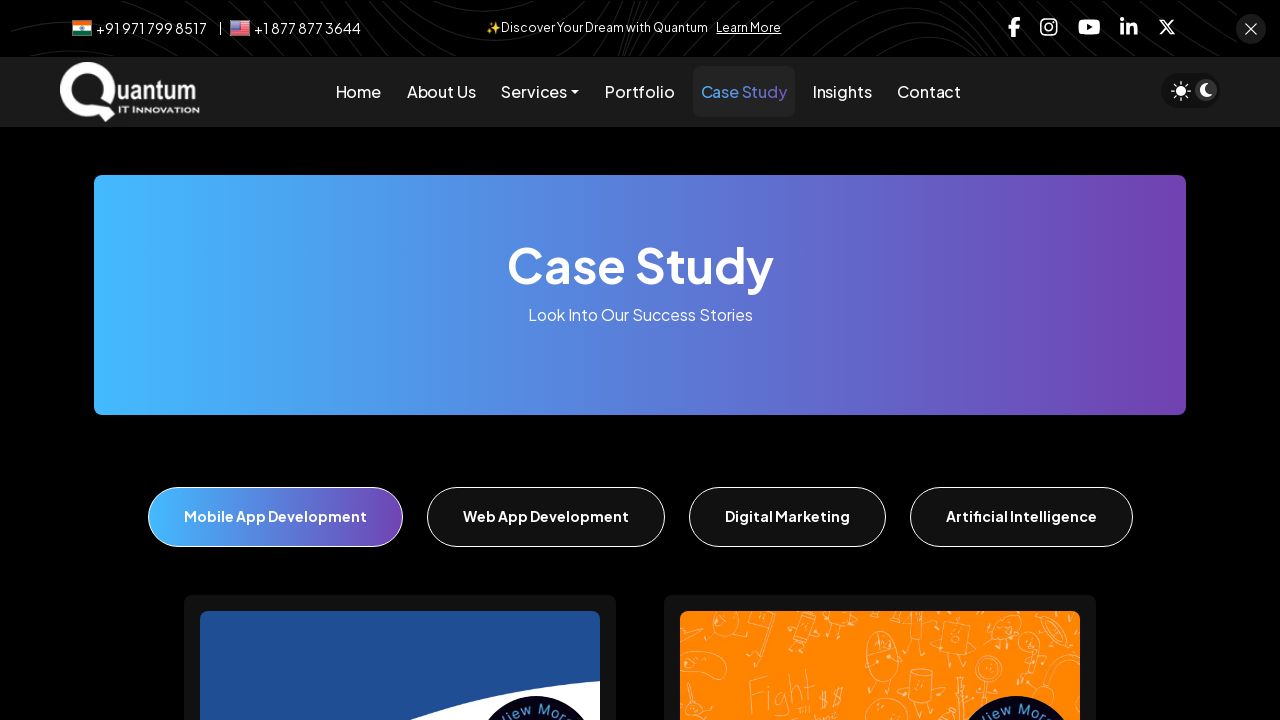

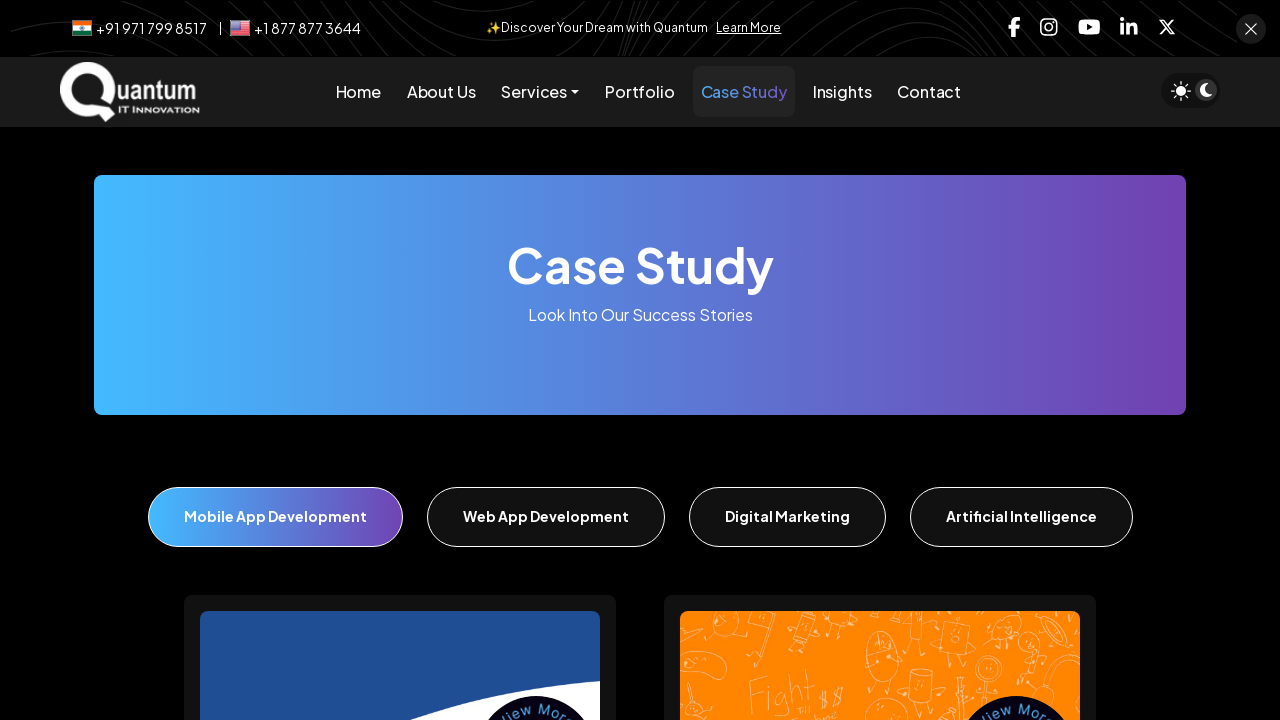